Tests button click functionality by clicking through a series of buttons, verifying that text "Excellent!" appears, clicking additional buttons, and following a return link.

Starting URL: https://savkk.github.io/selenium-practice/

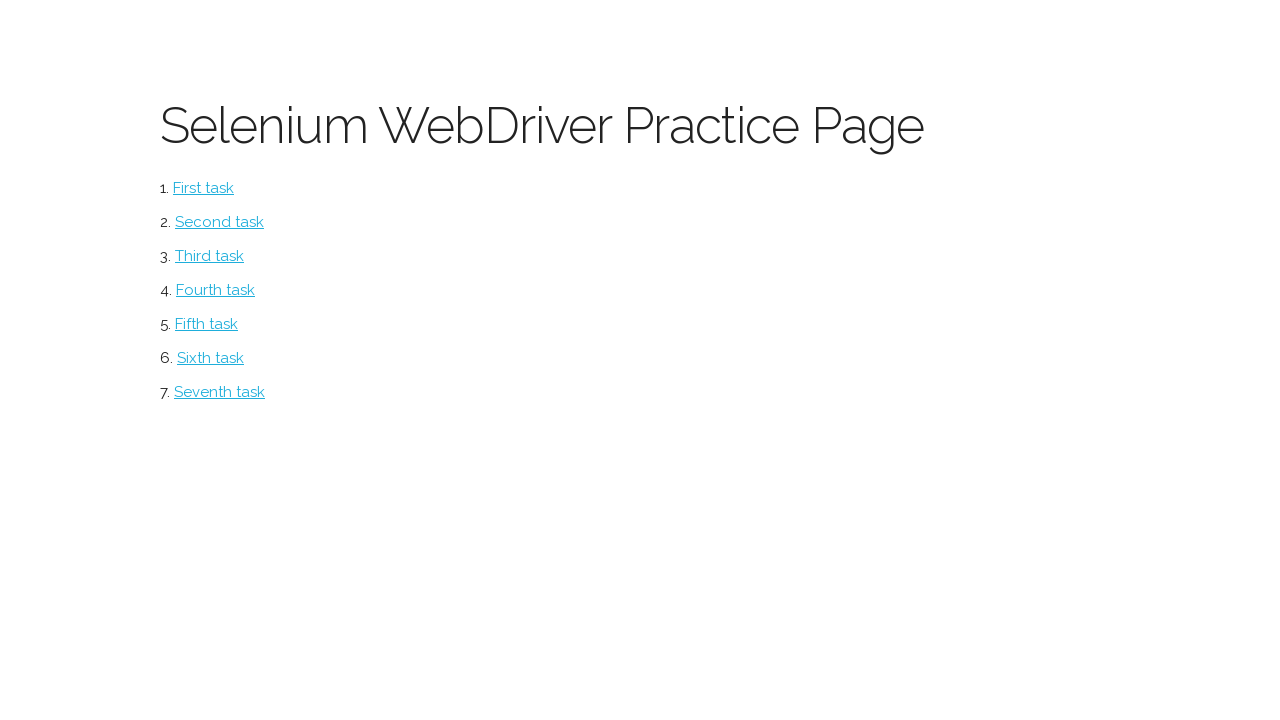

Clicked on the 'Button' menu item at (204, 188) on #button
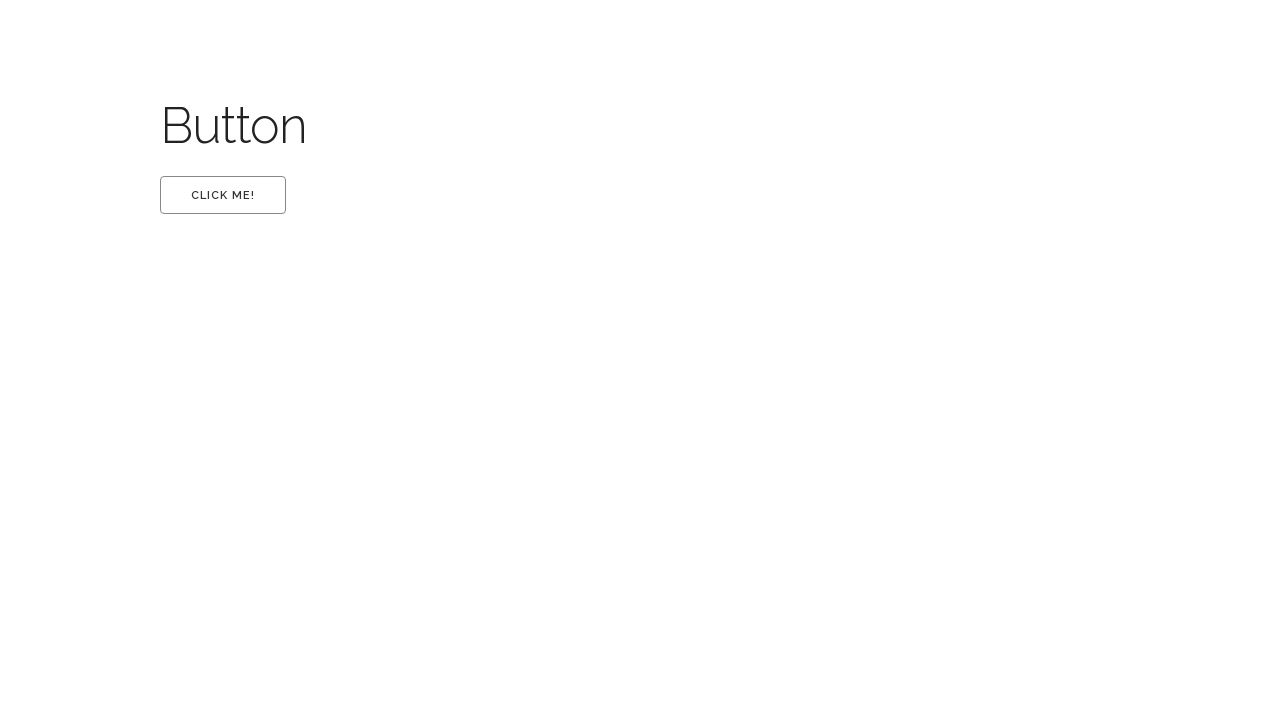

Clicked on the first button at (223, 195) on #first
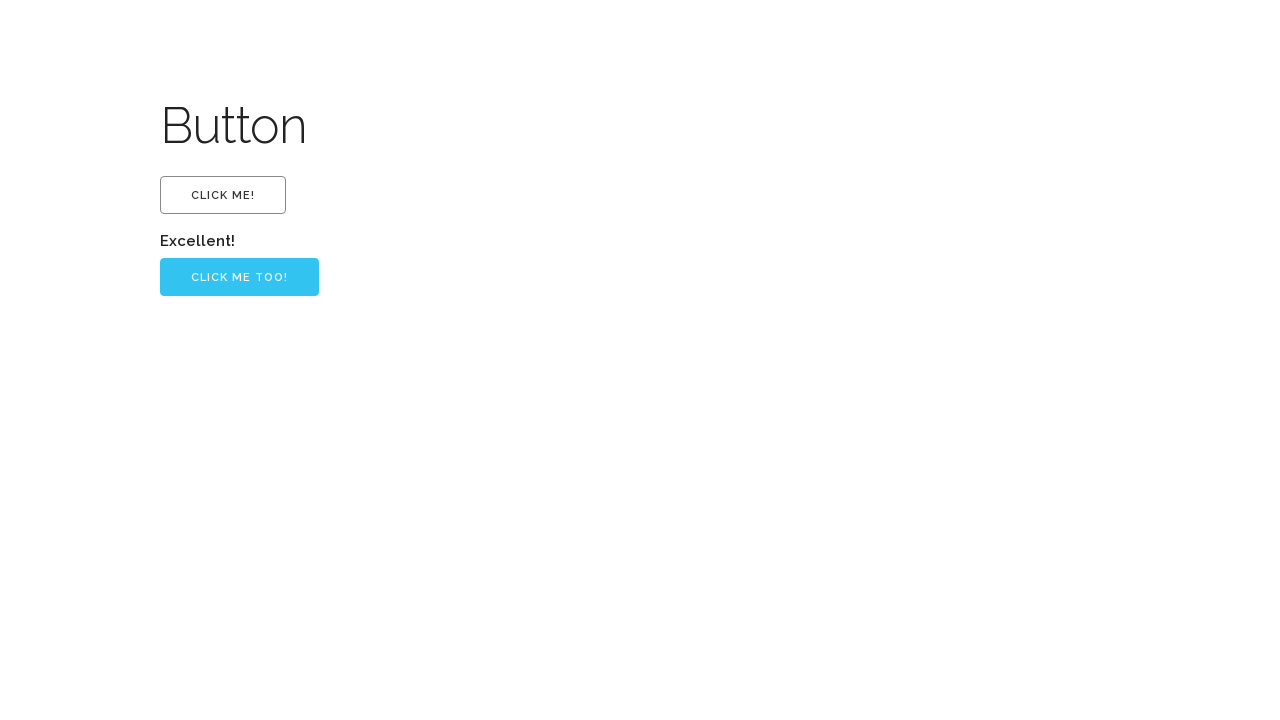

Verified that 'Excellent!' text appears
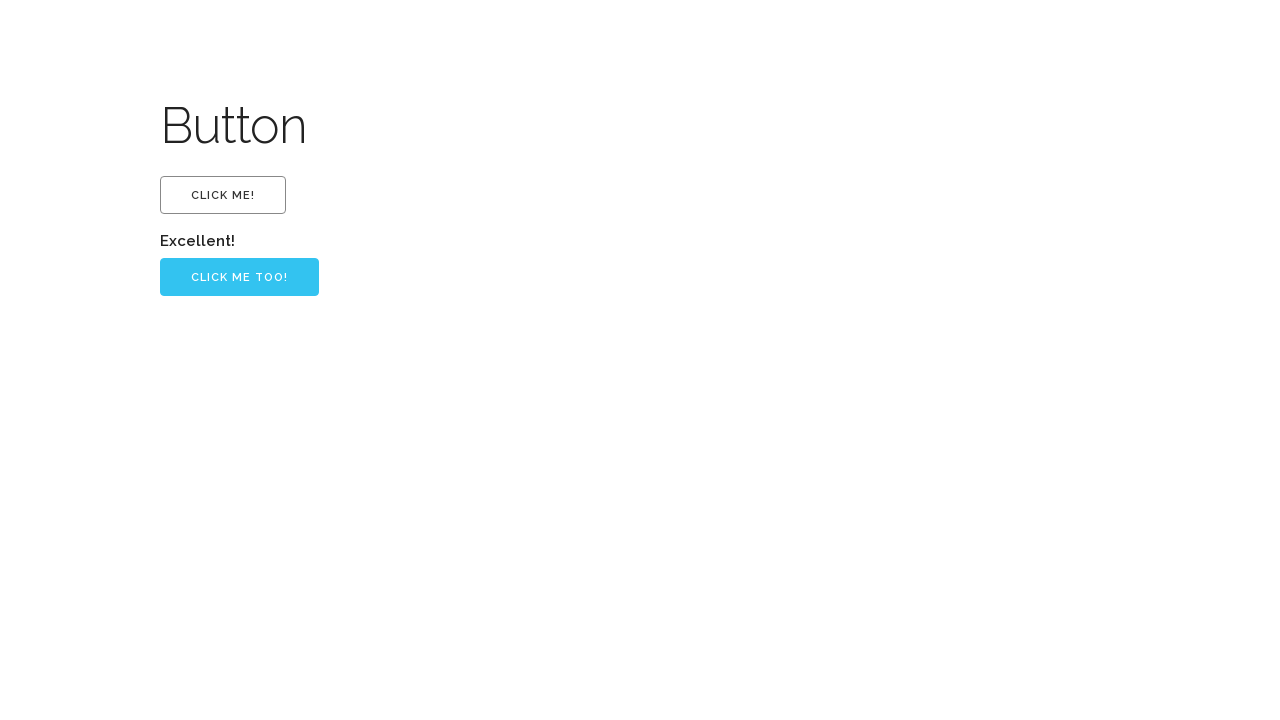

Clicked on the 'Click me too!' button at (240, 277) on input[type='button'][value='Click me too!']
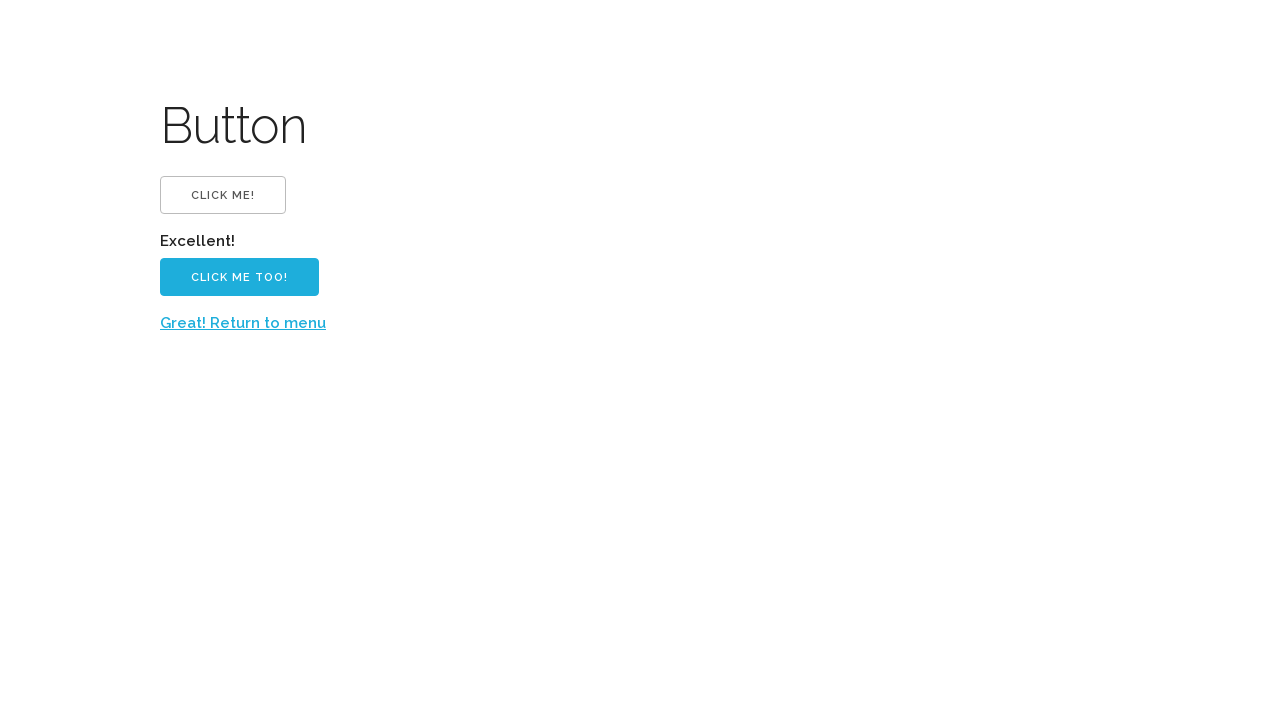

Waited for 'Great! Return to menu' link to appear
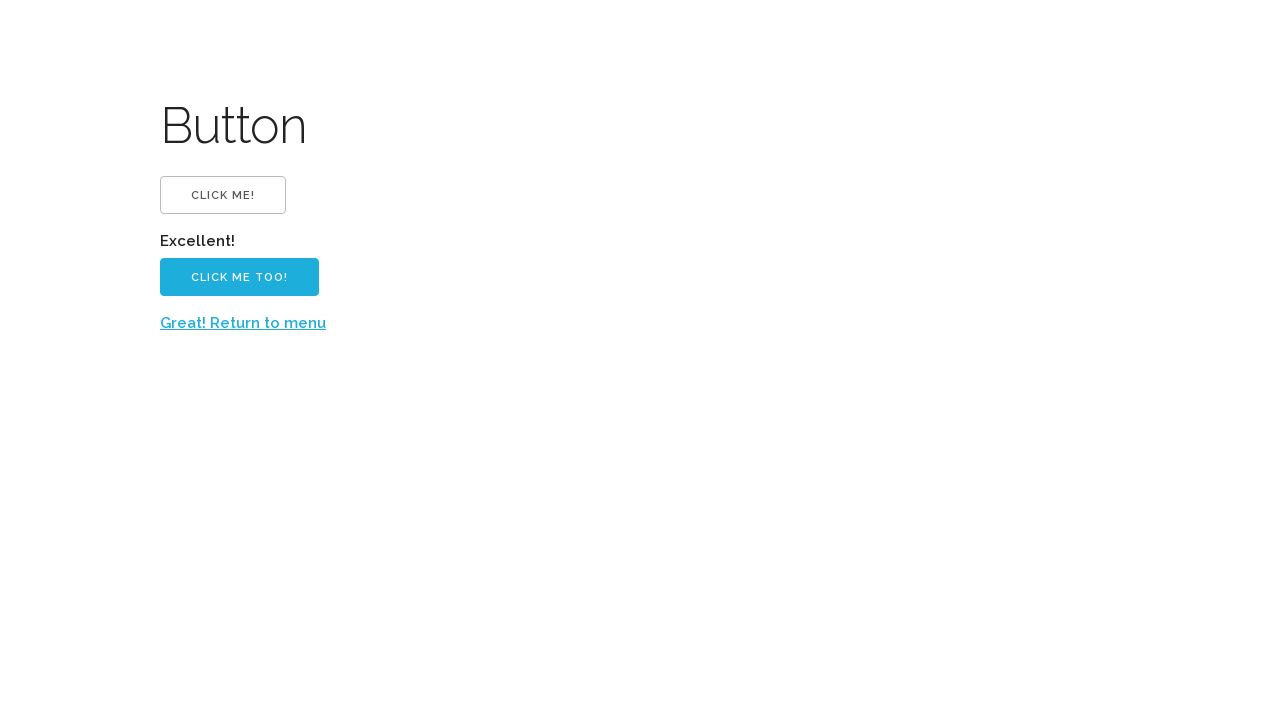

Clicked on the 'Great! Return to menu' link at (243, 323) on xpath=//a[text()='Great! Return to menu']
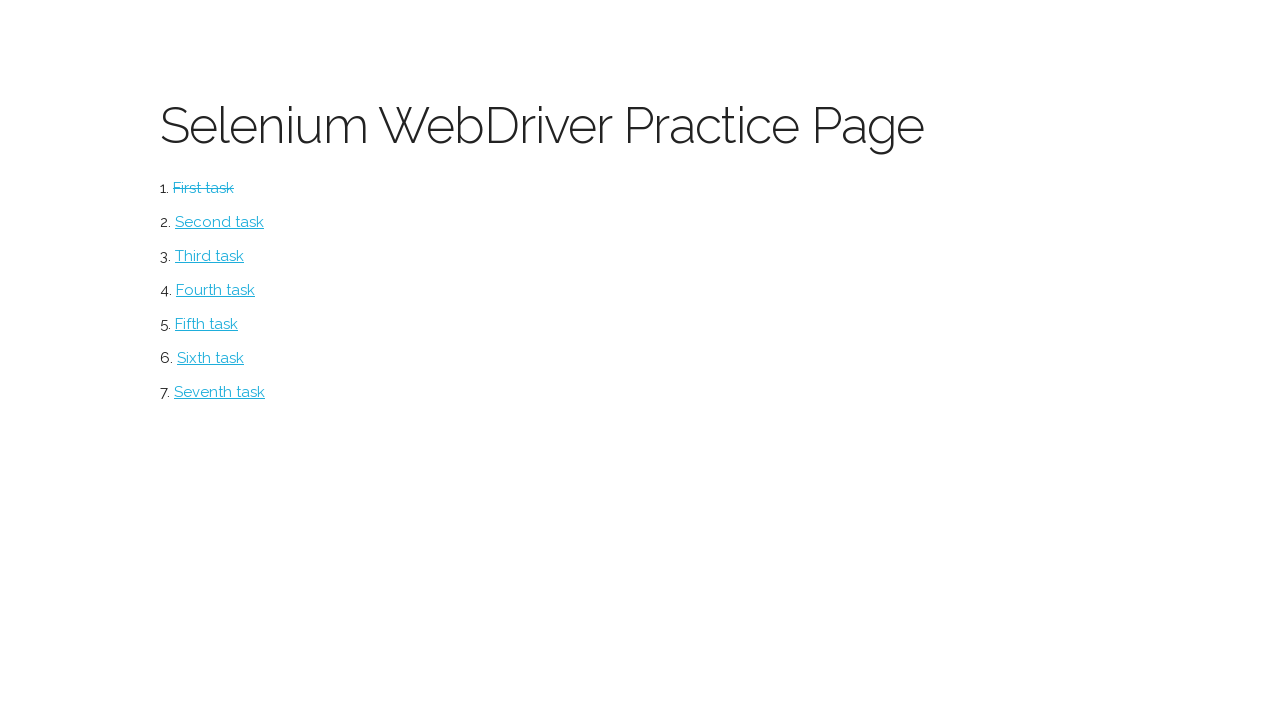

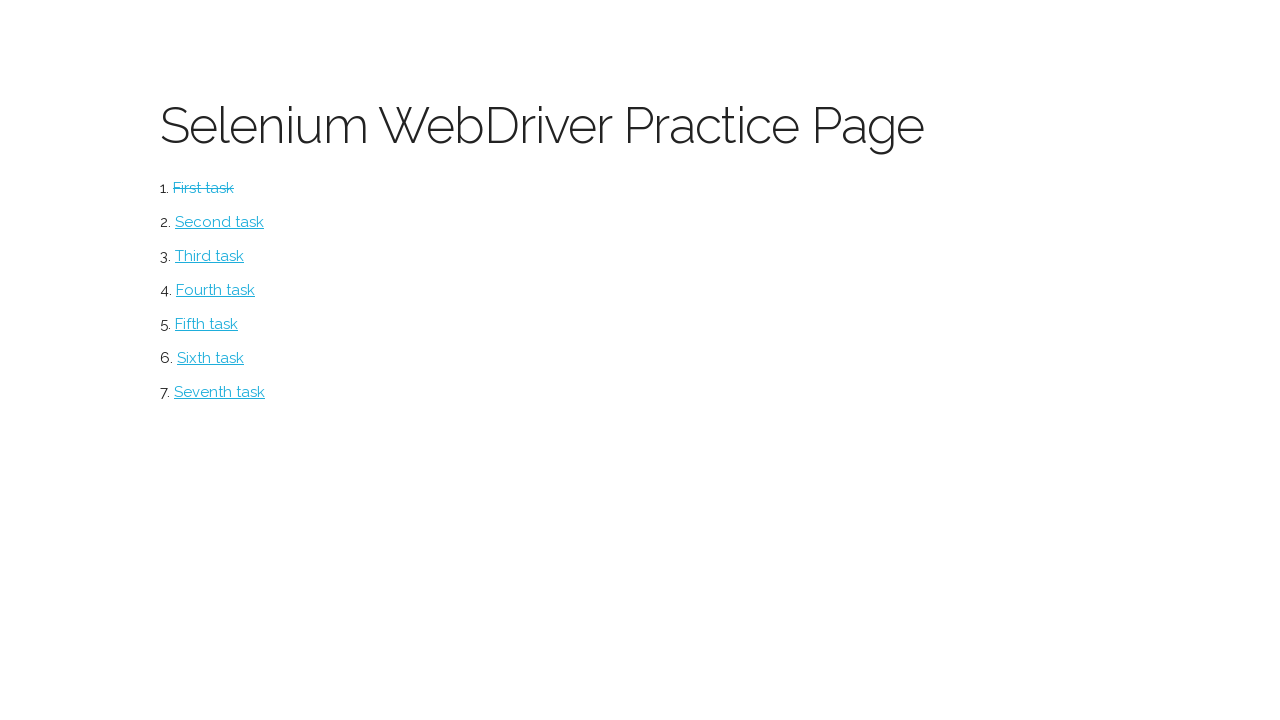